Tests the hide/show textbox functionality on a practice page by clicking a hide button and then filling a text value into a displayed textbox using JavaScript execution

Starting URL: https://www.letskodeit.com/practice

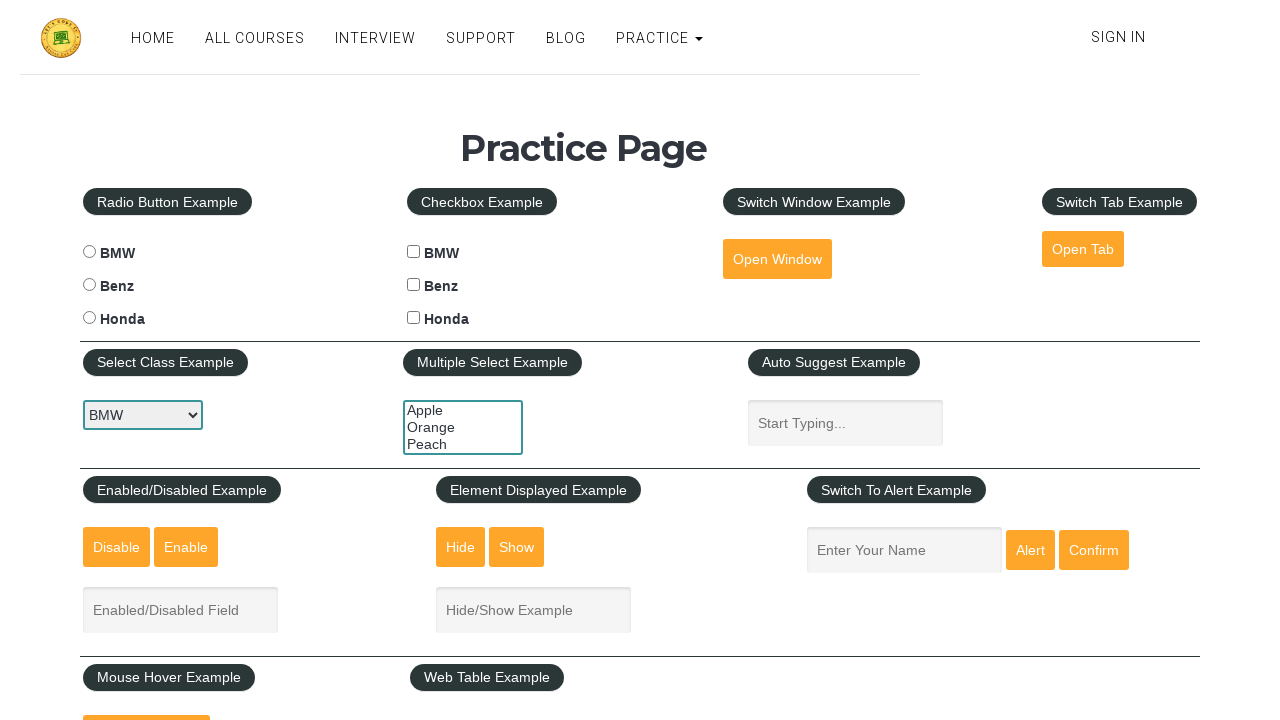

Clicked the hide textbox button at (461, 547) on input#hide-textbox
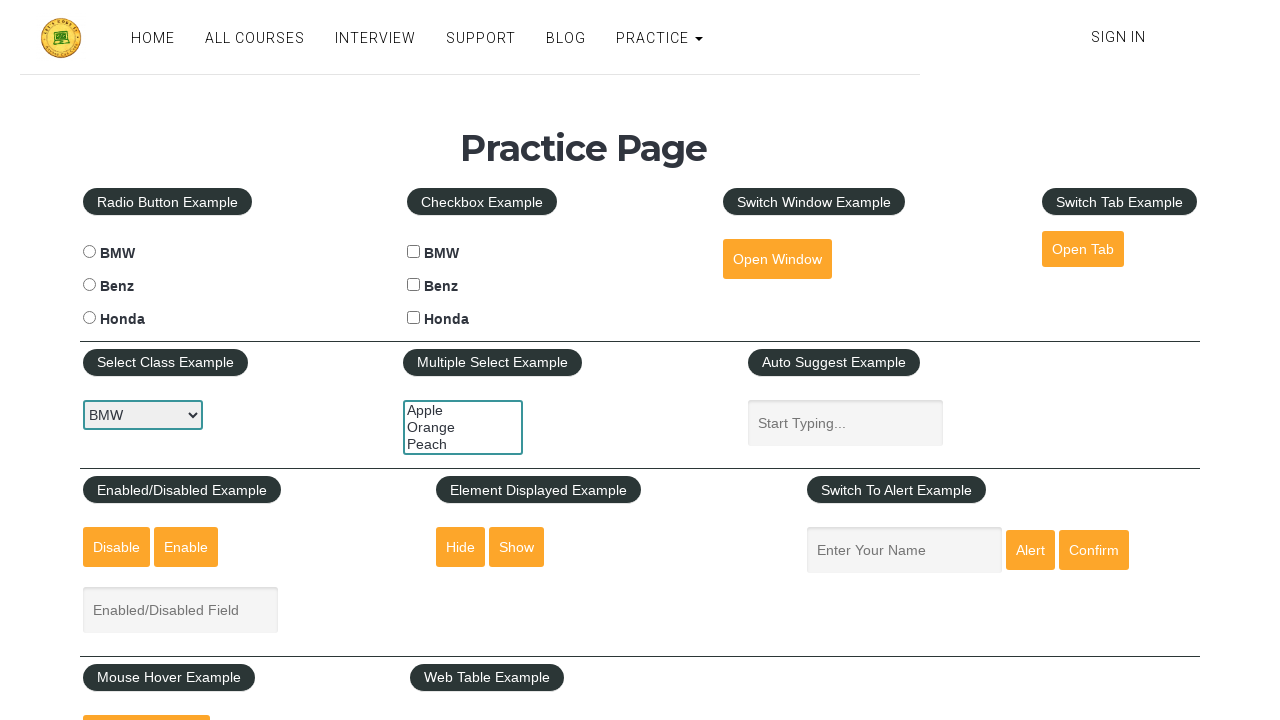

Filled the displayed textbox with 'Hello World' using JavaScript
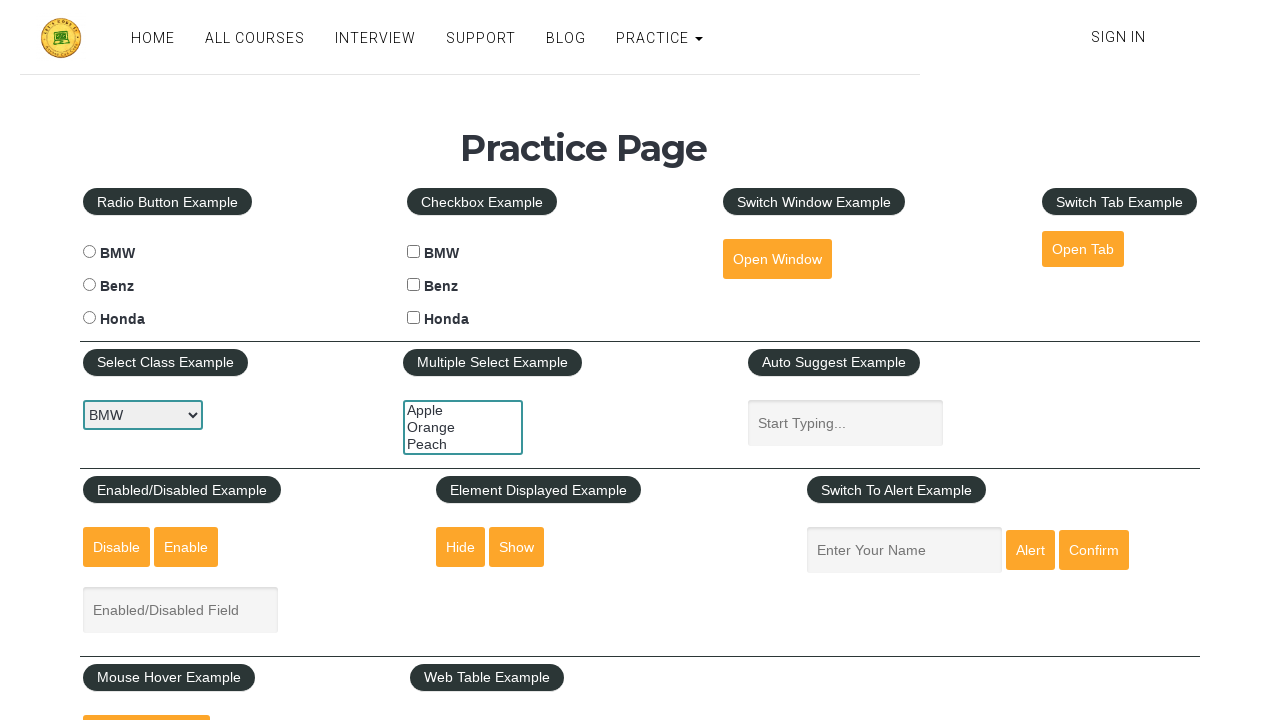

Waited 1 second to observe the result
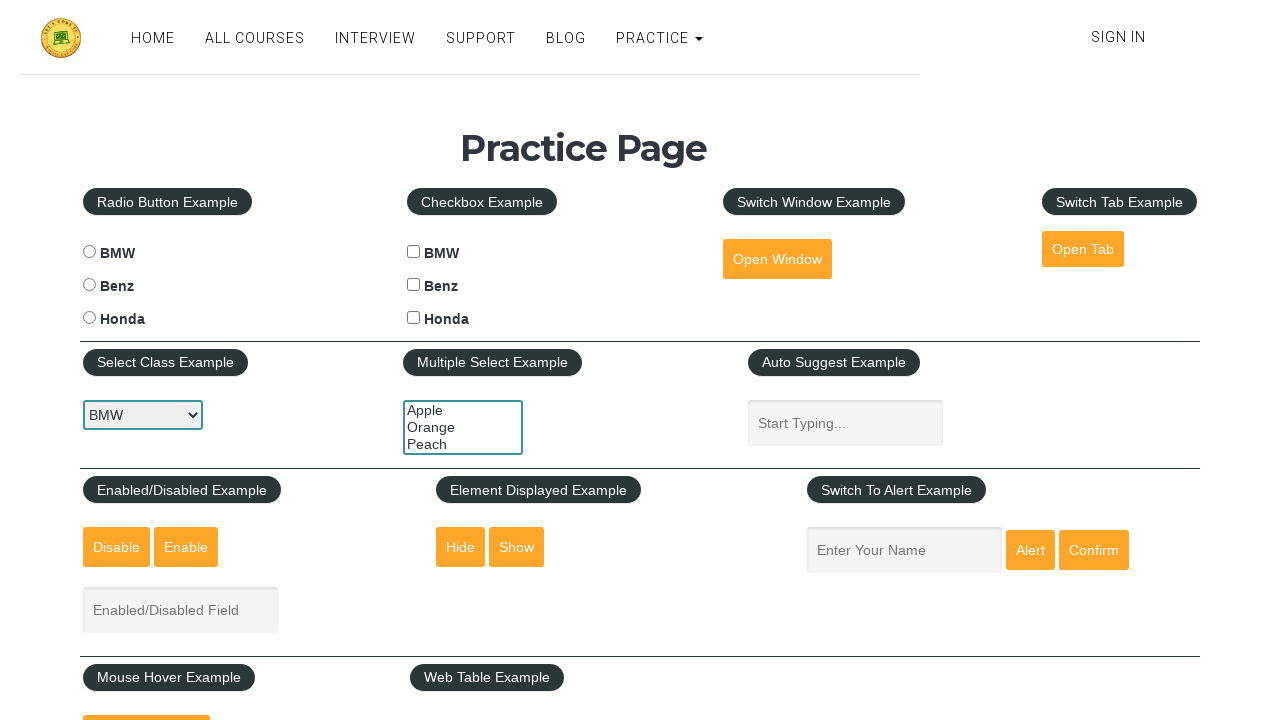

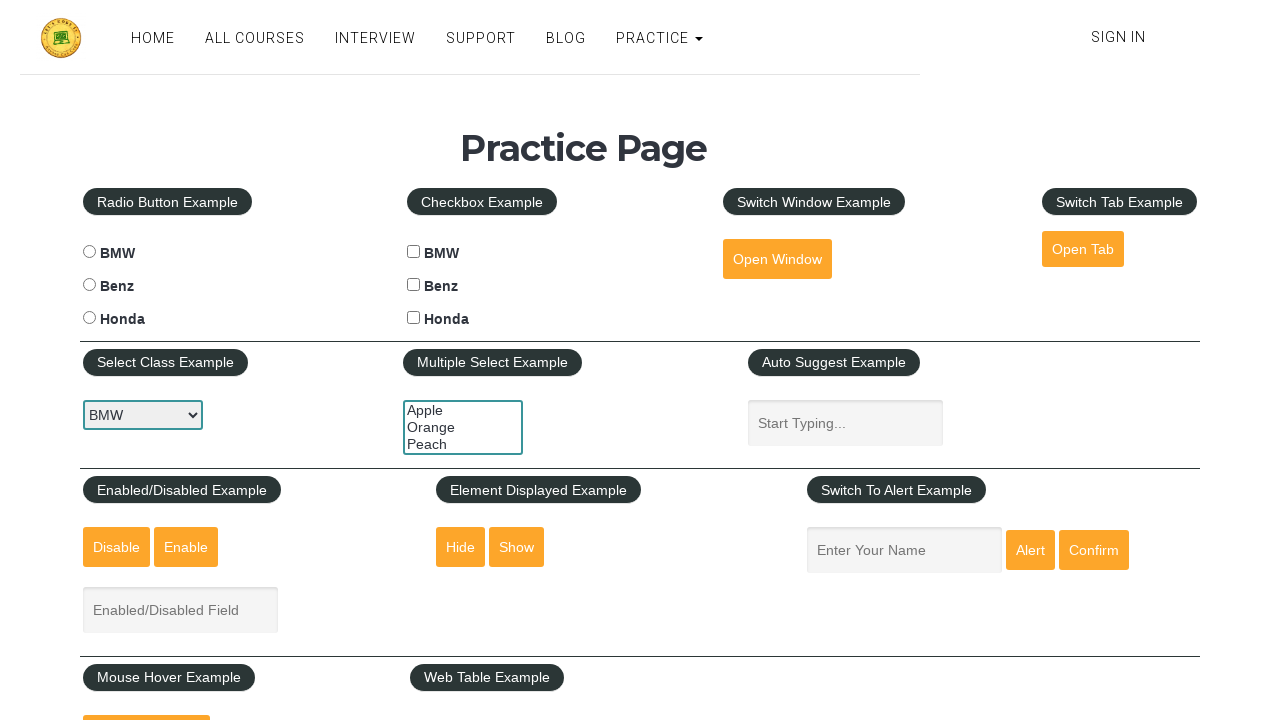